Tests opting out of A/B tests by adding an opt-out cookie after visiting the page, then refreshing to verify the page shows "No A/B Test" heading.

Starting URL: http://the-internet.herokuapp.com/abtest

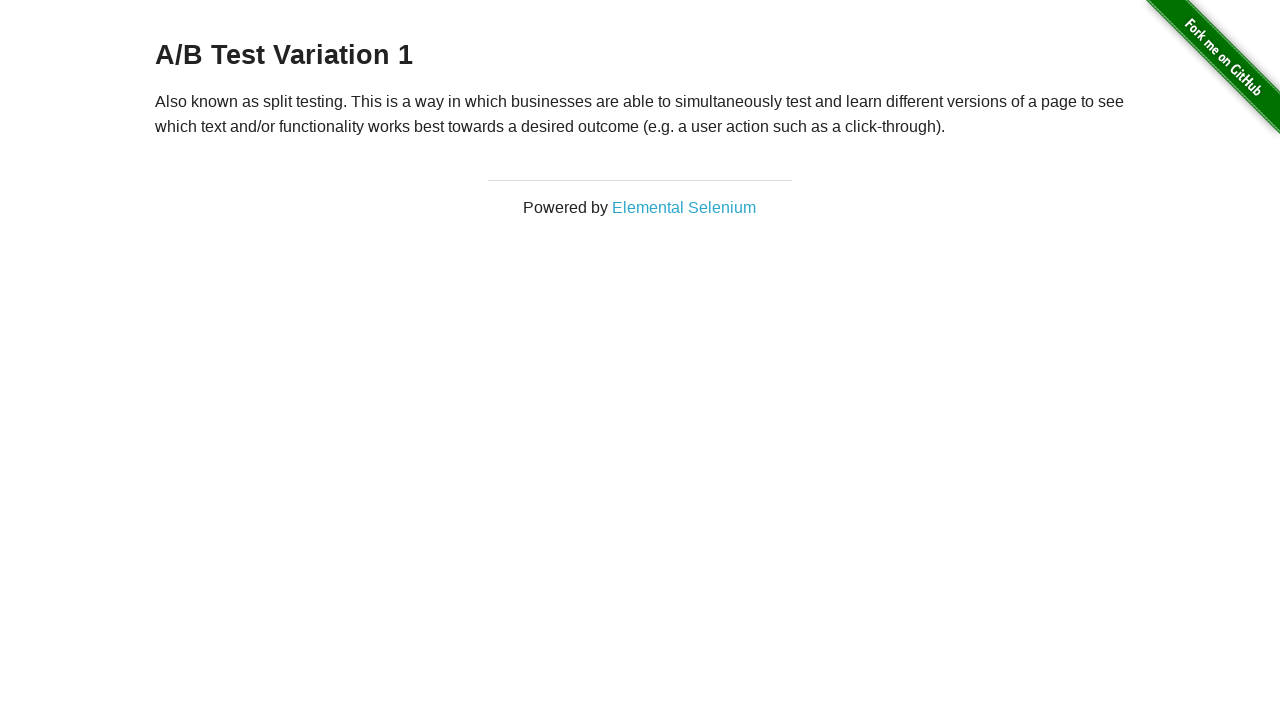

Waited for initial heading with 'A/B Test' text to be visible
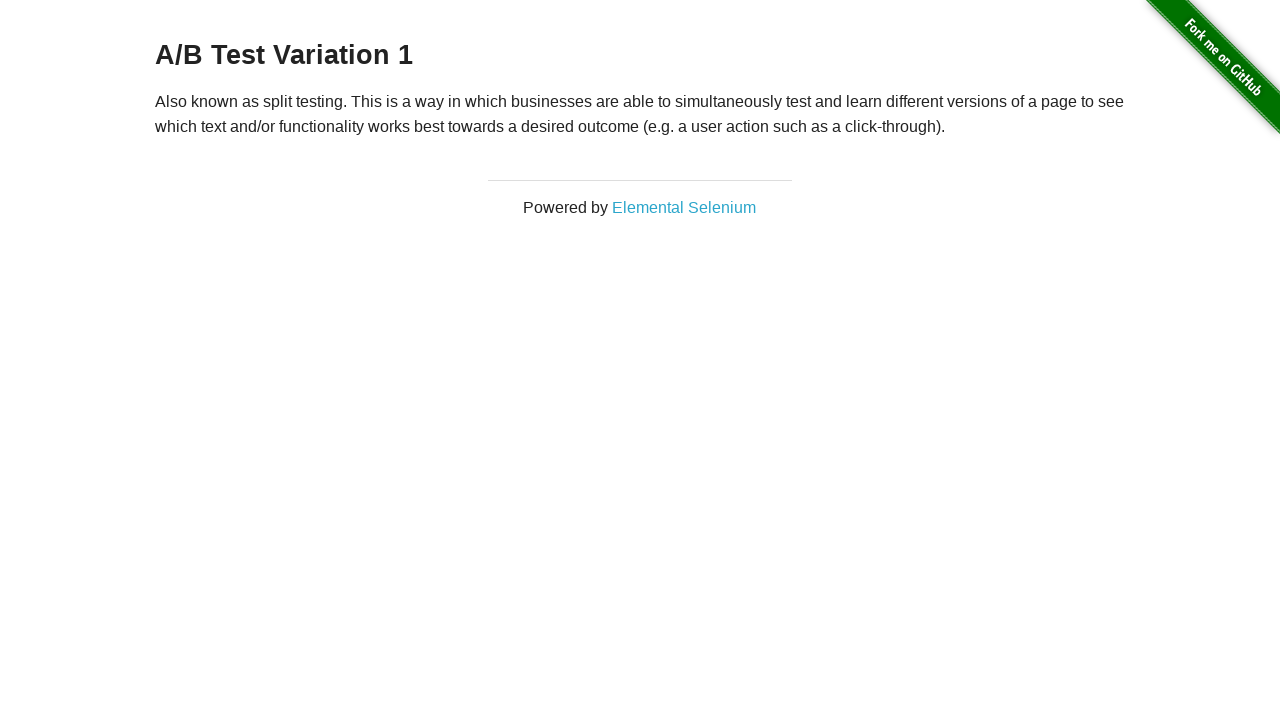

Added optimizelyOptOut cookie to opt out of A/B tests
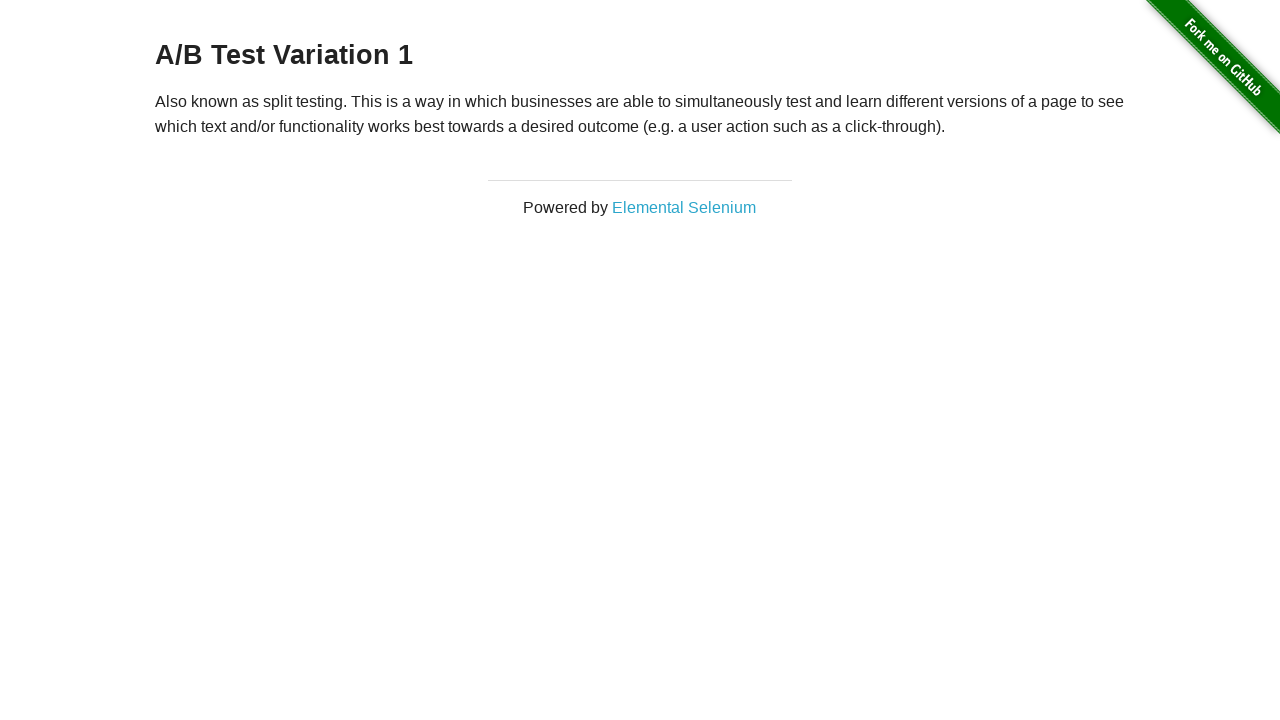

Reloaded page after adding opt-out cookie
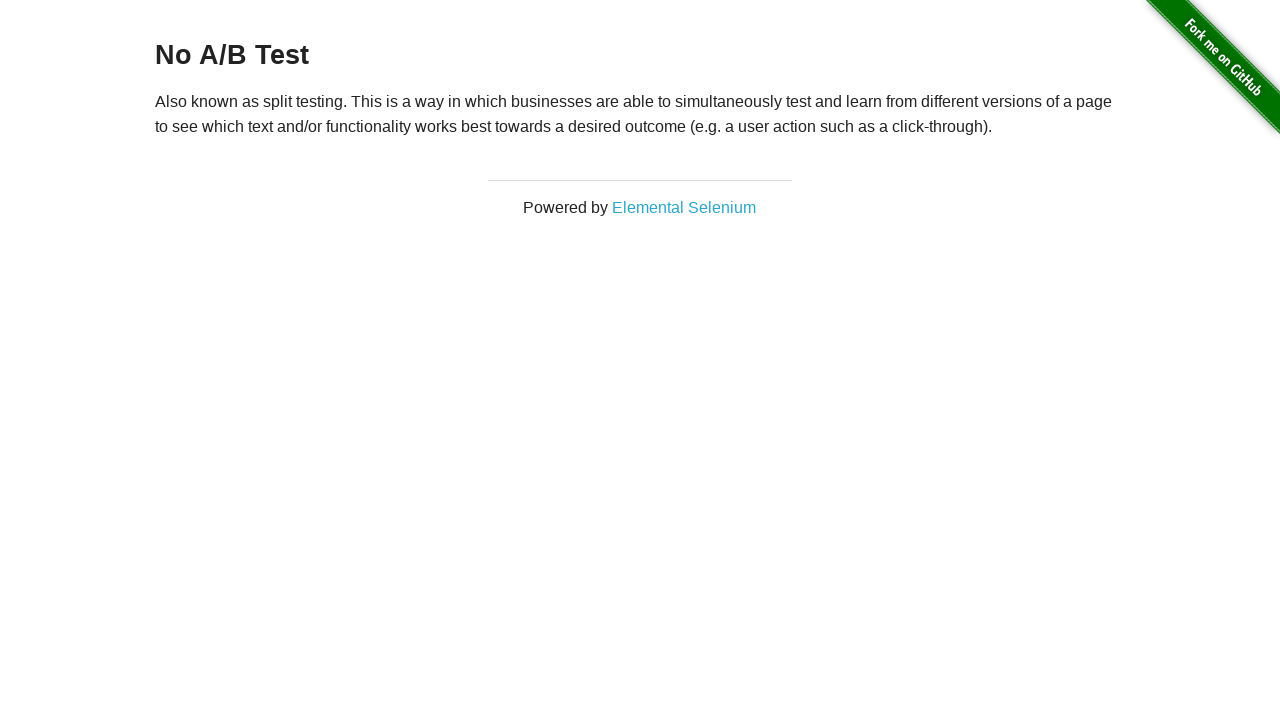

Waited for heading to load after page refresh, expecting 'No A/B Test' message
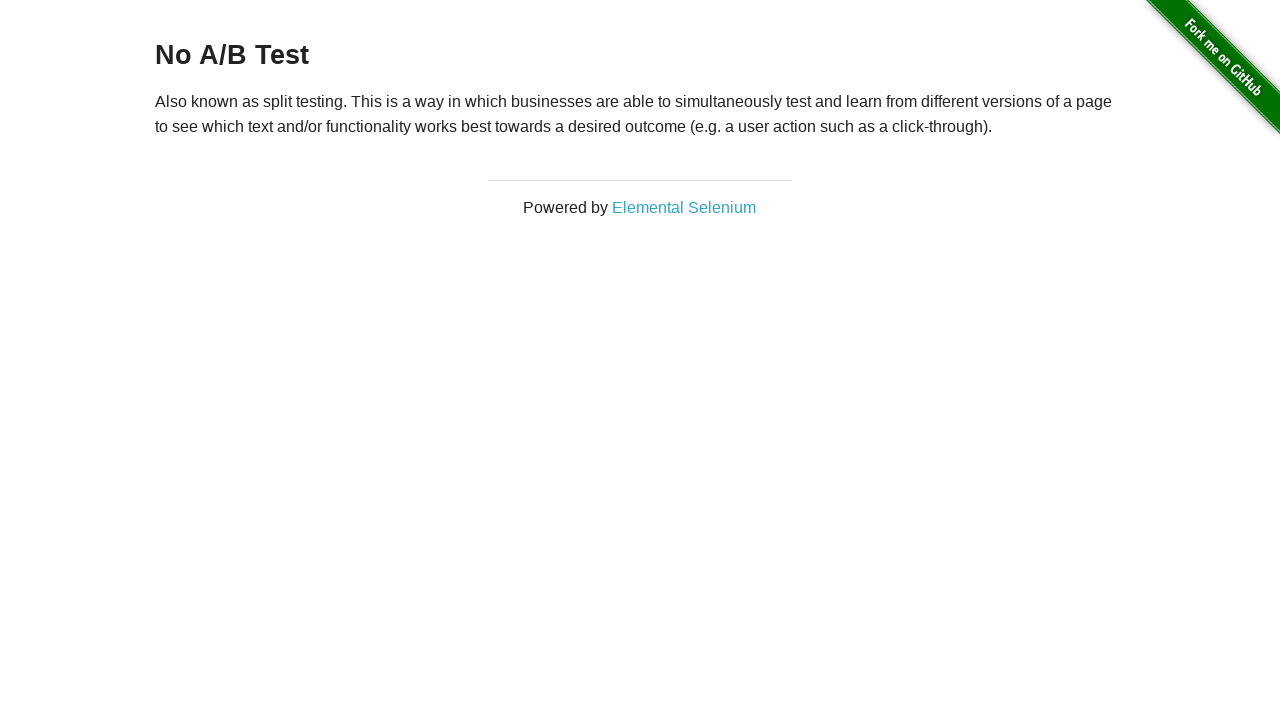

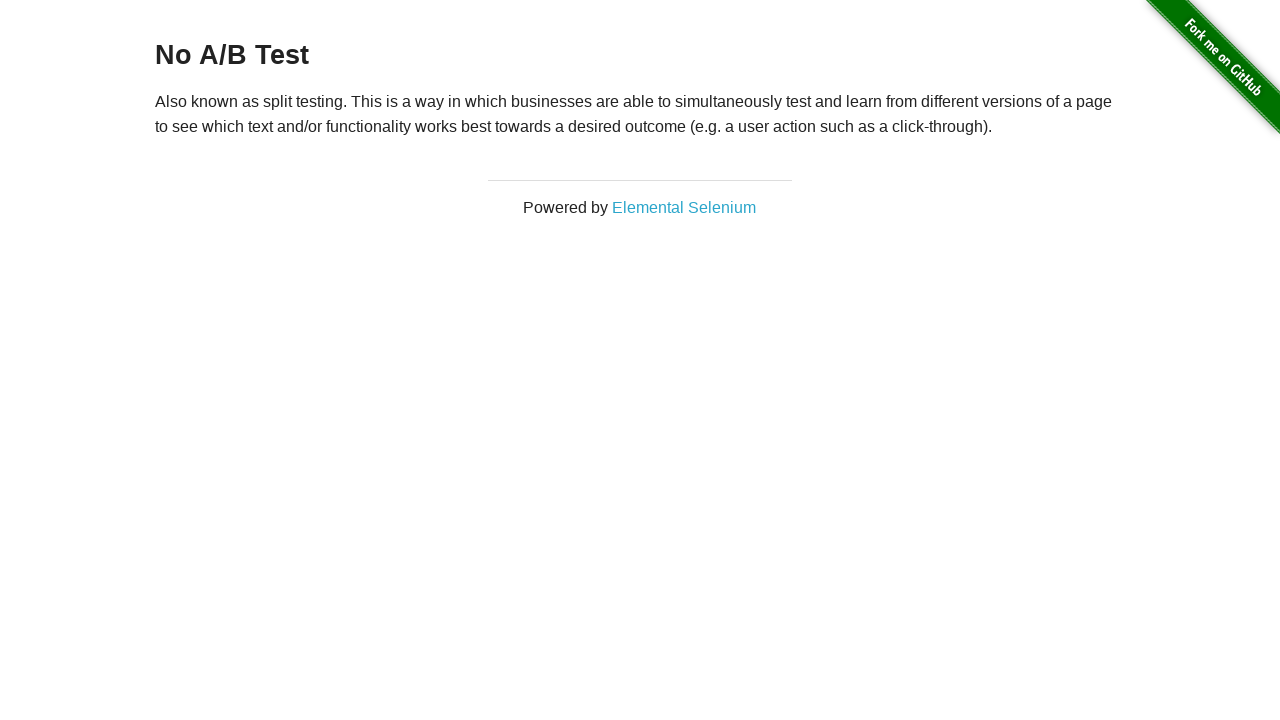